Tests JavaScript prompt box by triggering it, entering text, and accepting

Starting URL: https://automationbysqatools.blogspot.com/2020/08/alerts.html

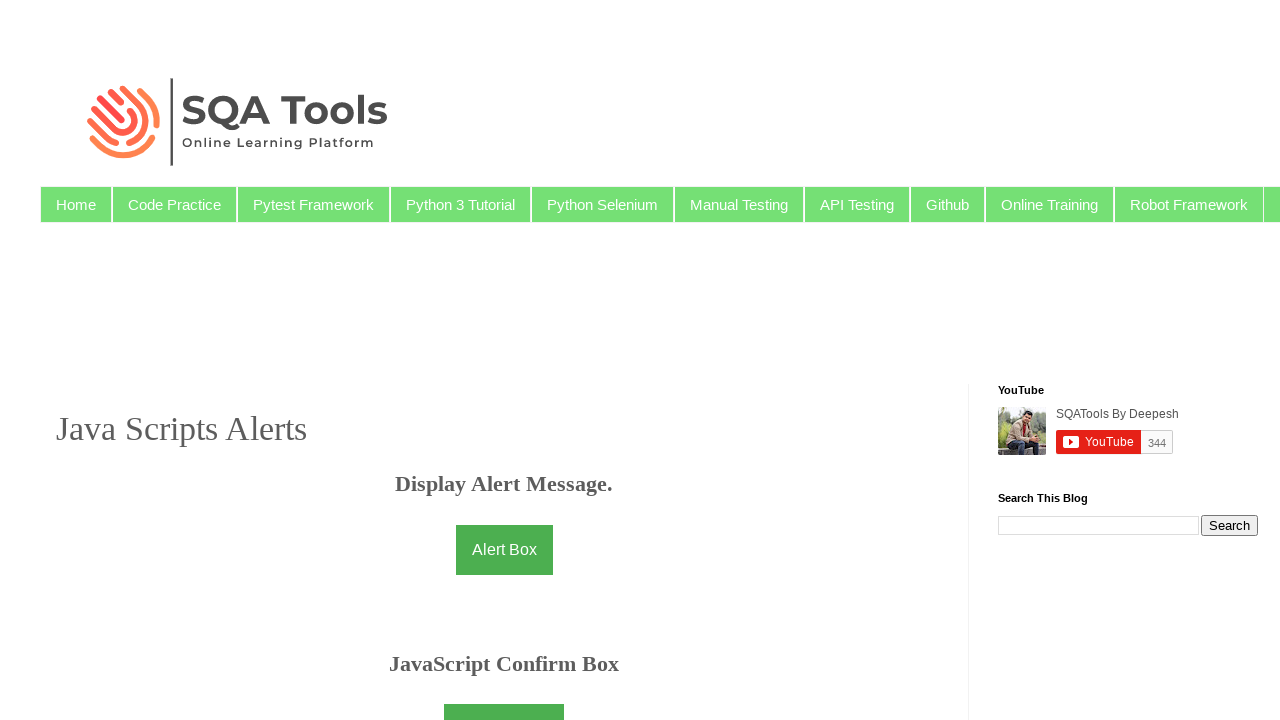

Set up dialog handler to accept prompt with text 'GTM'
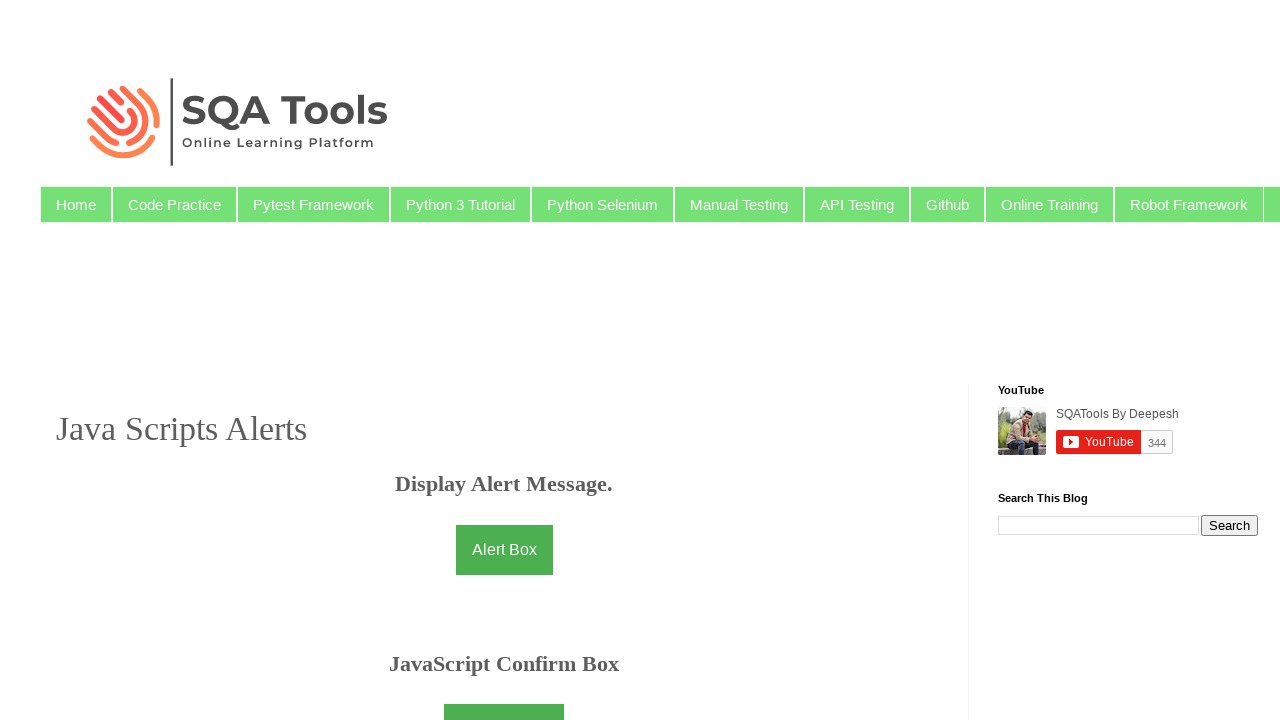

Clicked prompt button to trigger JavaScript prompt box at (504, 360) on #promptbtn
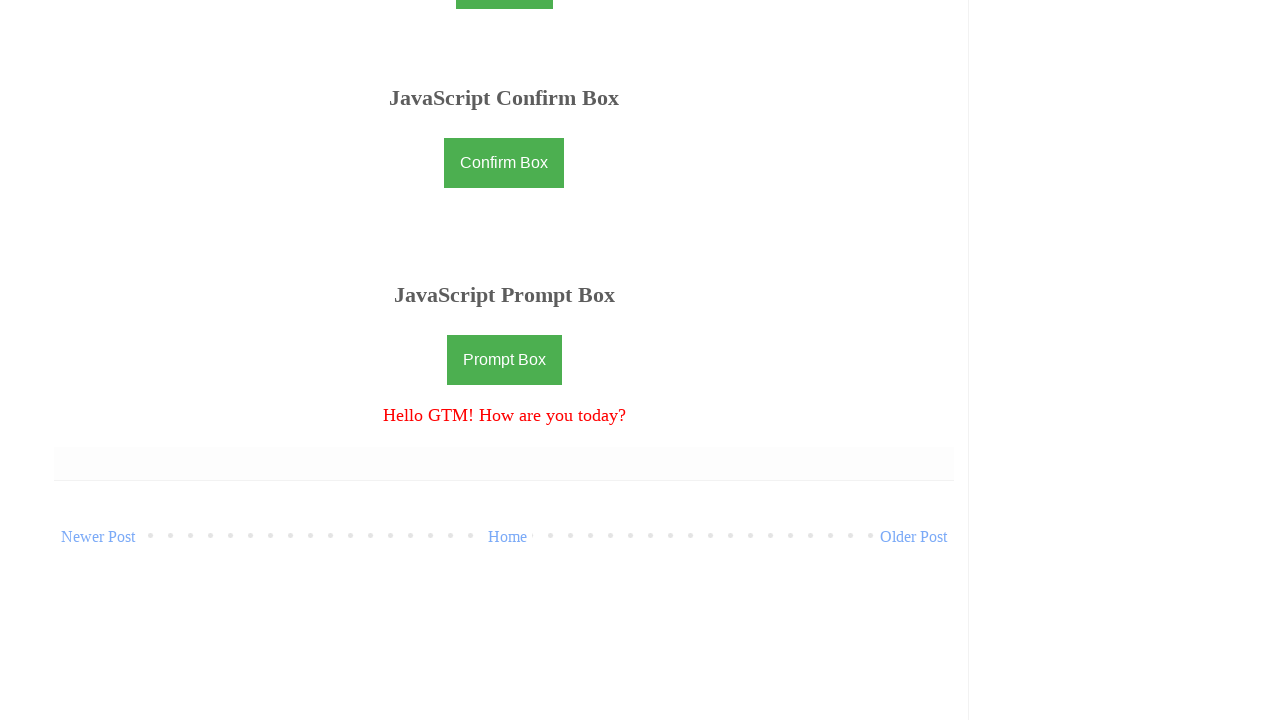

Prompt result message appeared on page
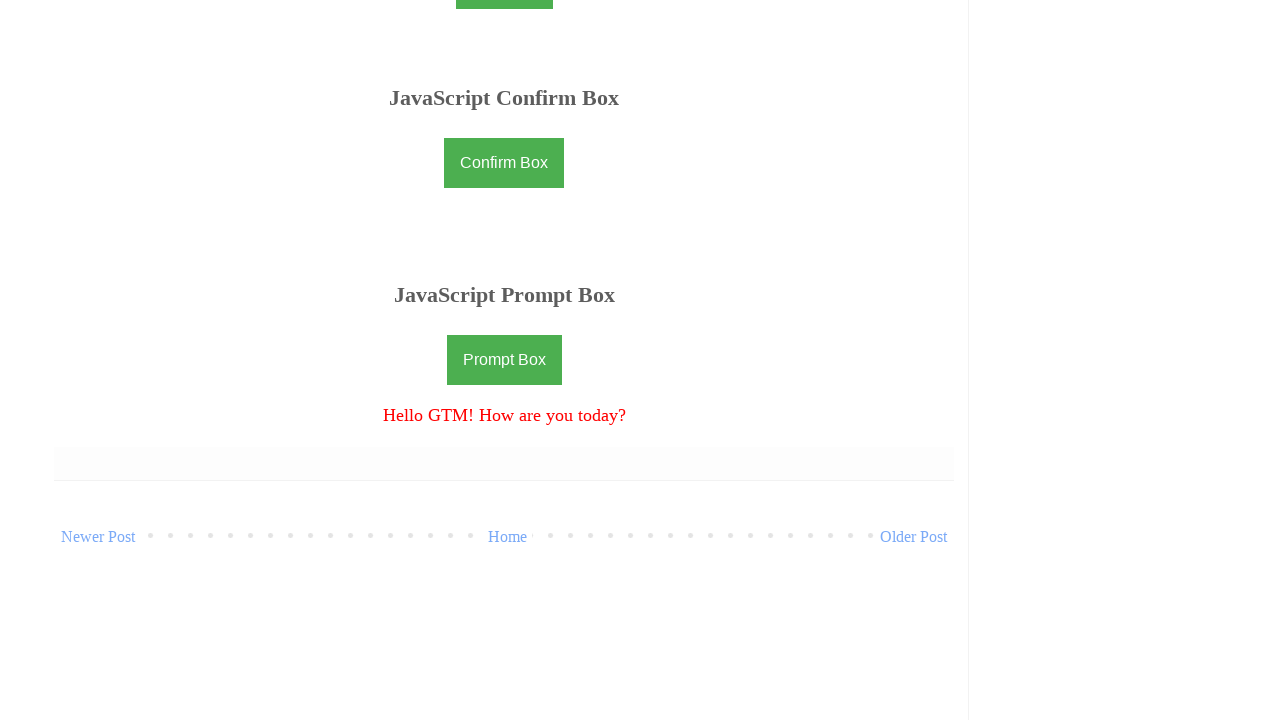

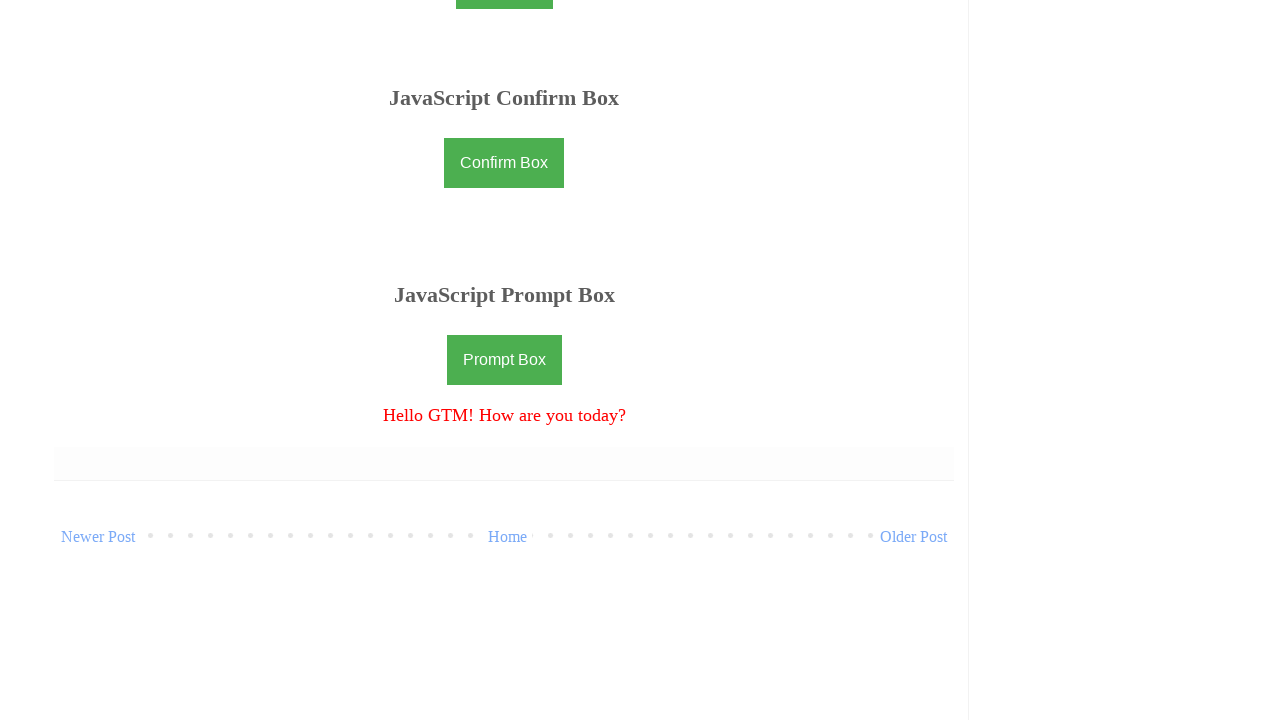